Tests sorting the Due column in descending order by clicking the column header twice and verifying the values are sorted in reverse order.

Starting URL: http://the-internet.herokuapp.com/tables

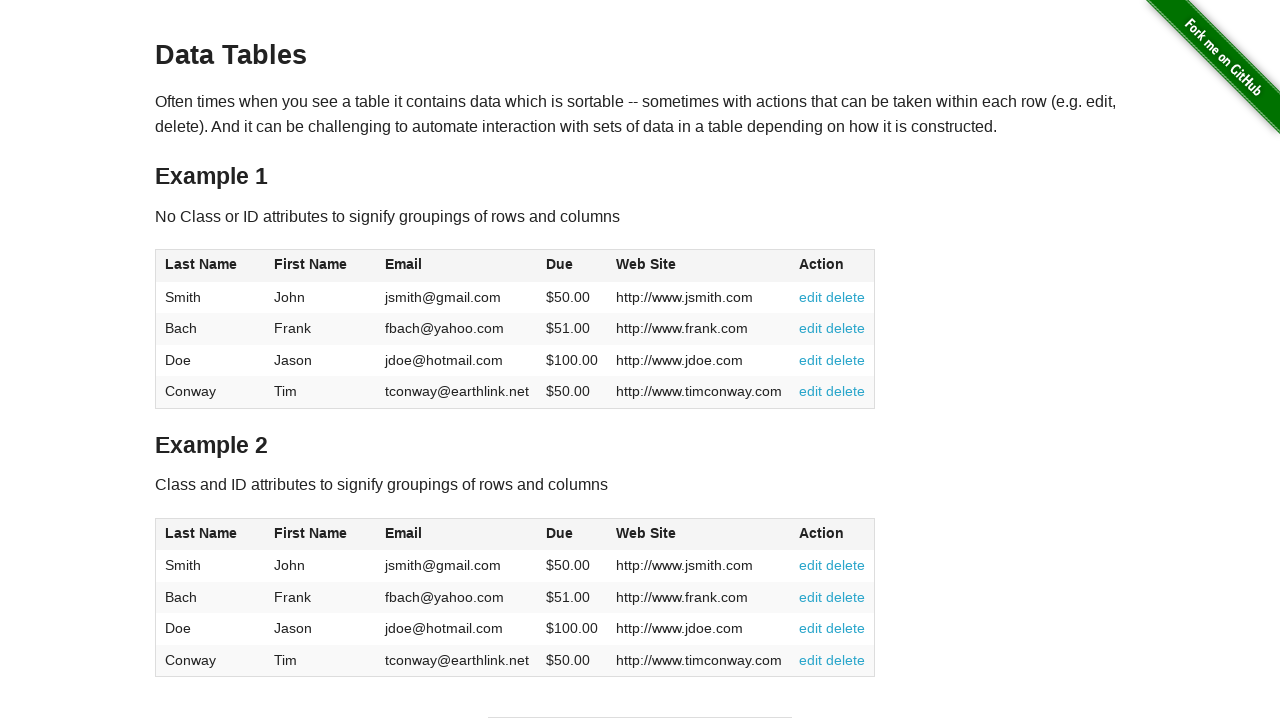

Clicked Due column header first time to initiate sorting at (572, 266) on #table1 thead tr th:nth-child(4)
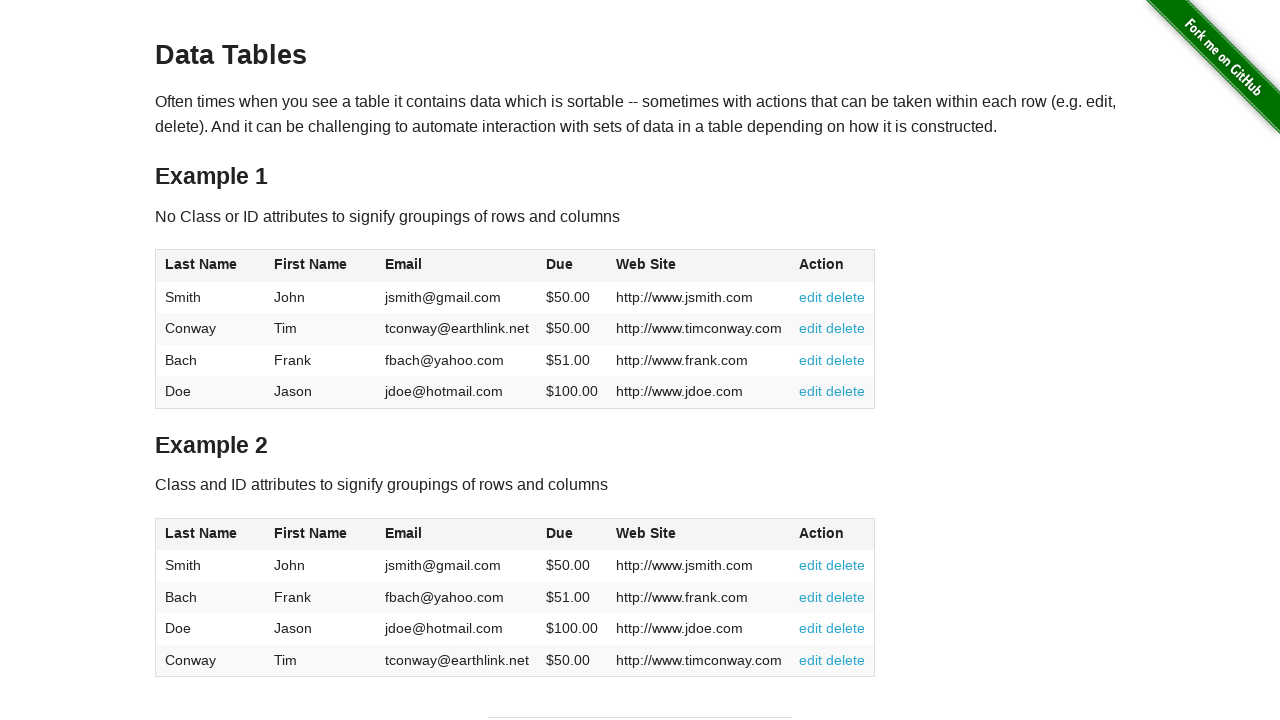

Clicked Due column header second time to sort in descending order at (572, 266) on #table1 thead tr th:nth-child(4)
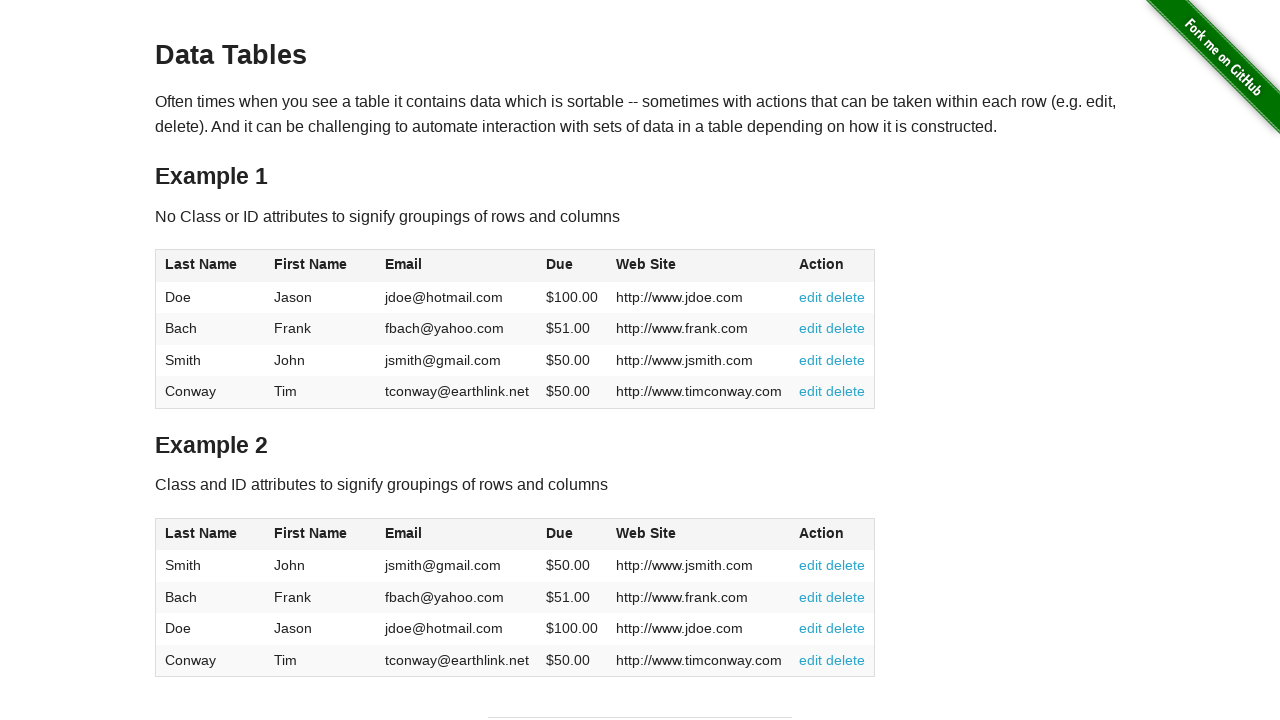

Due column cells loaded and ready for verification
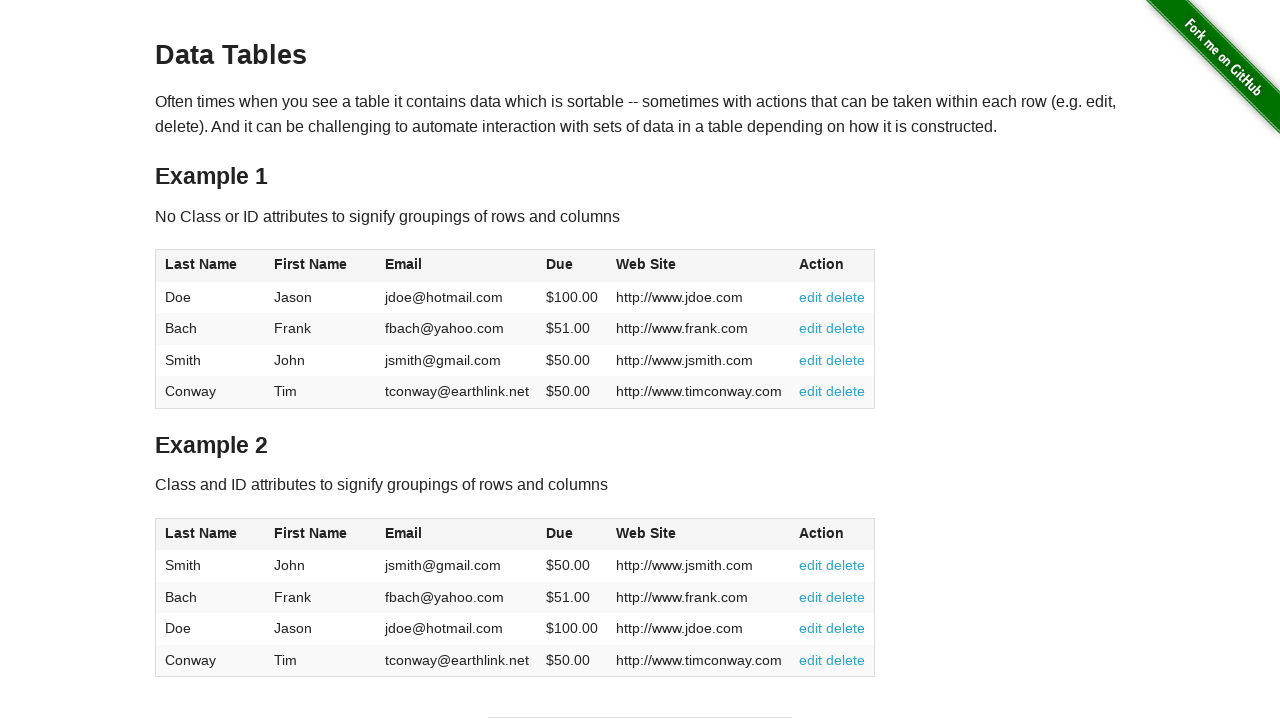

Retrieved all Due column cell elements
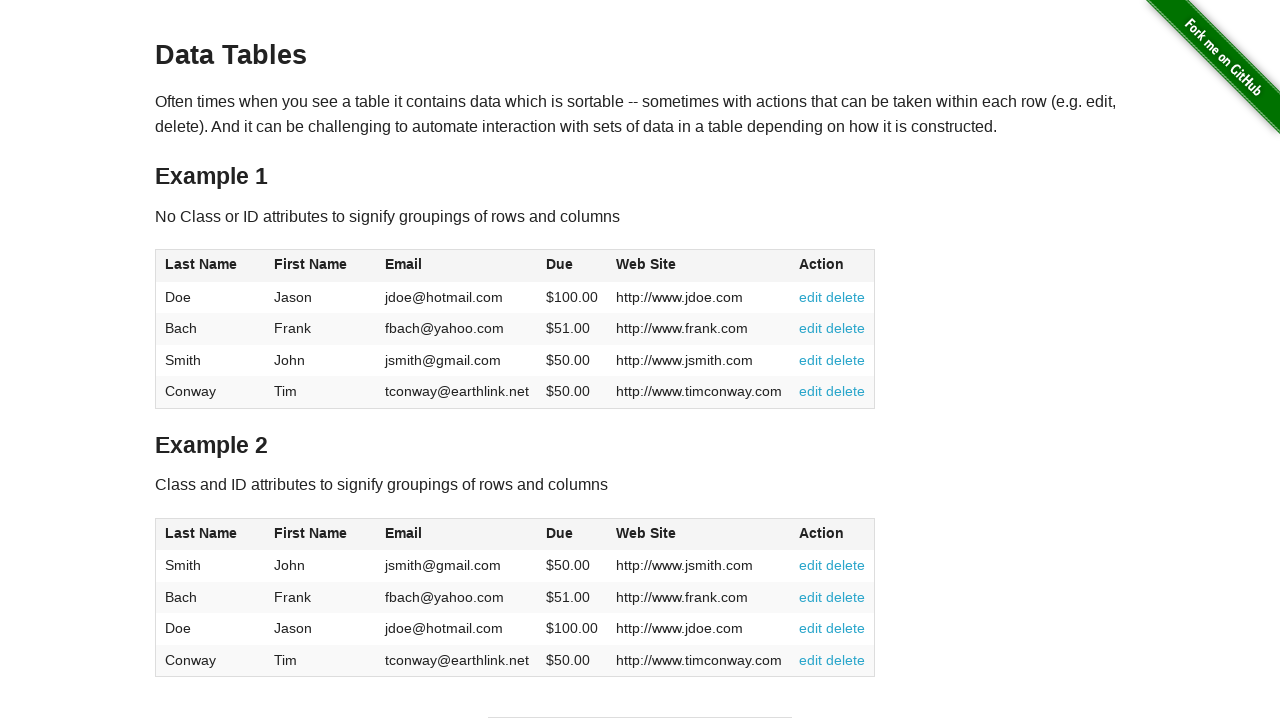

Extracted and converted Due values to float numbers
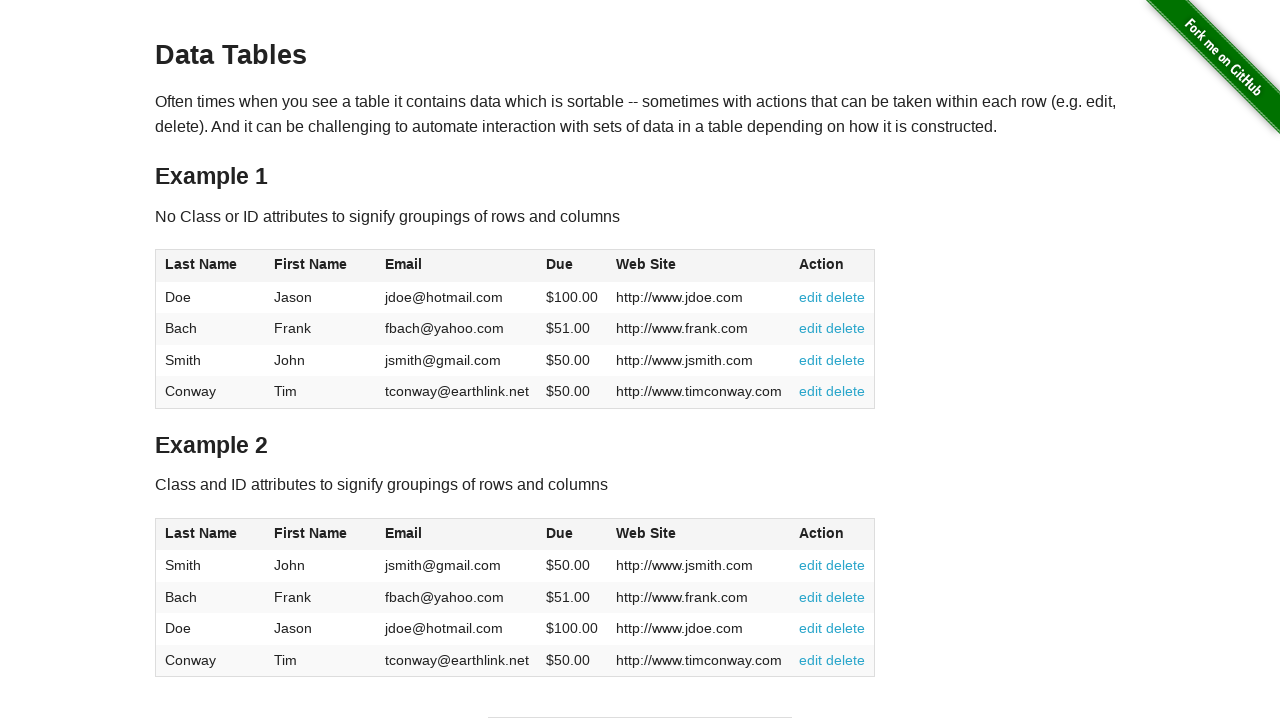

Verified Due column values are sorted in descending order
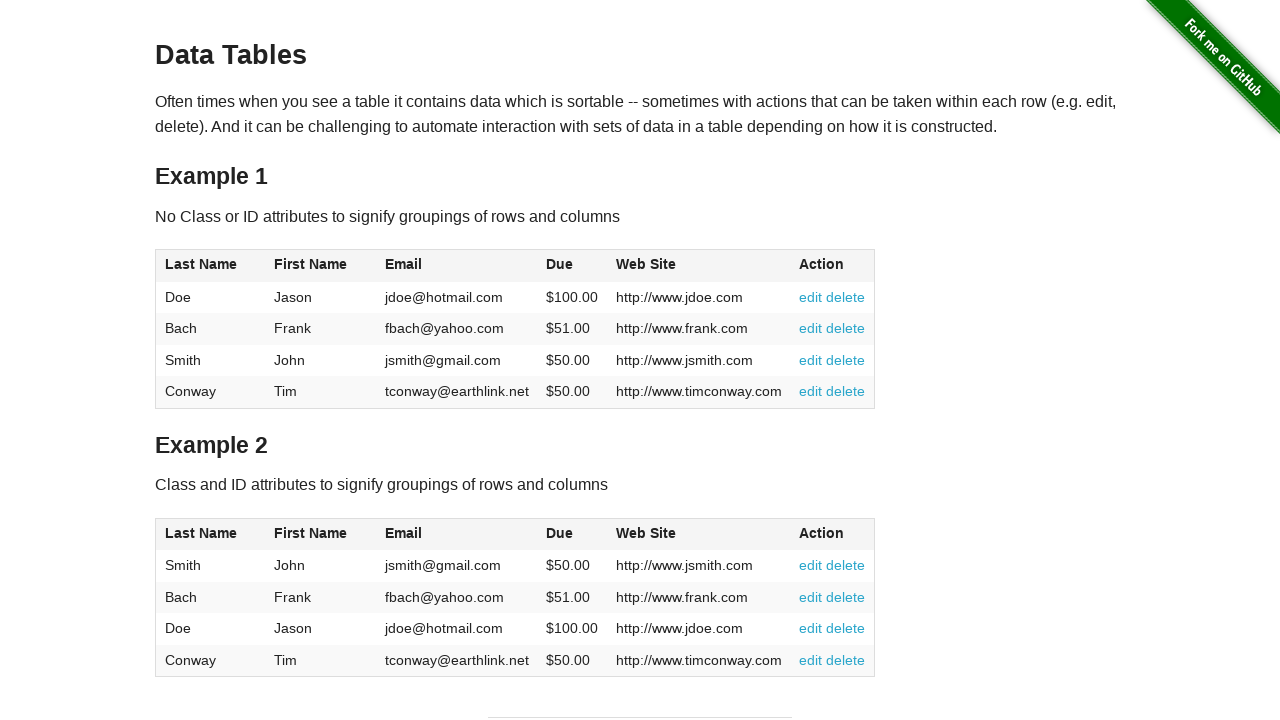

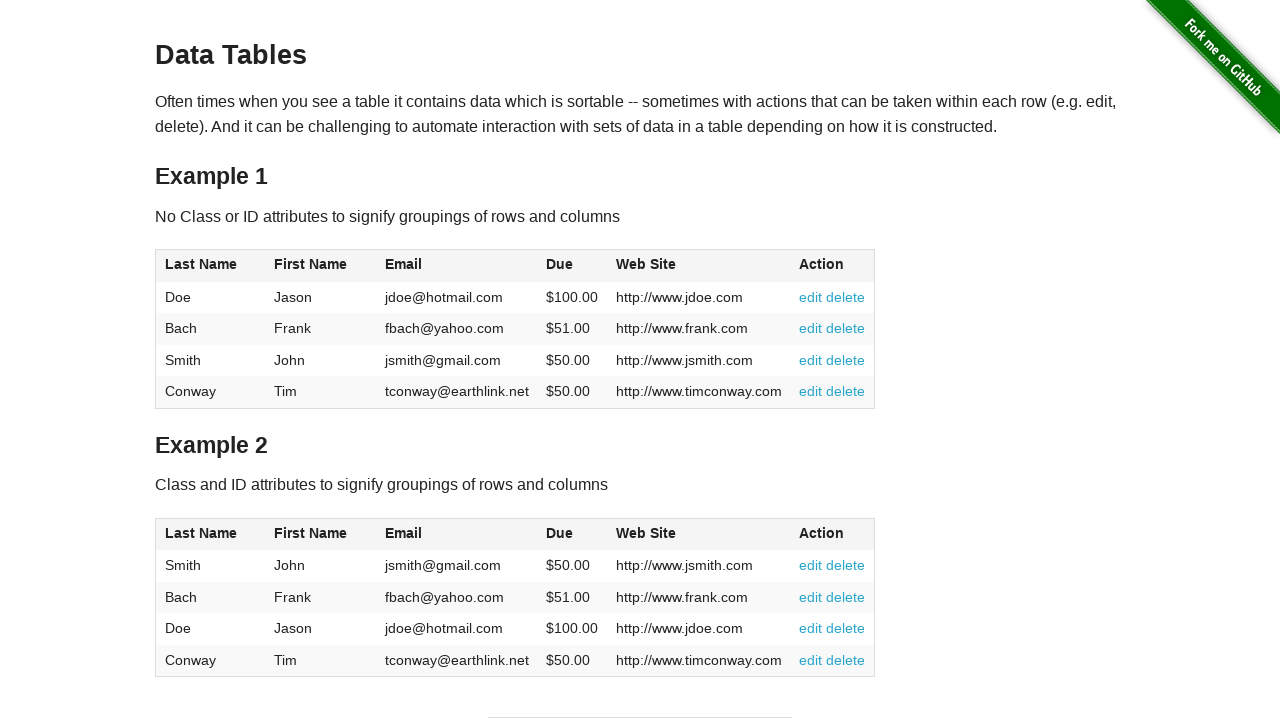